Tests waiting for a checkbox element to be selected by clicking the first checkbox and verifying it becomes checked.

Starting URL: https://the-internet.herokuapp.com/checkboxes

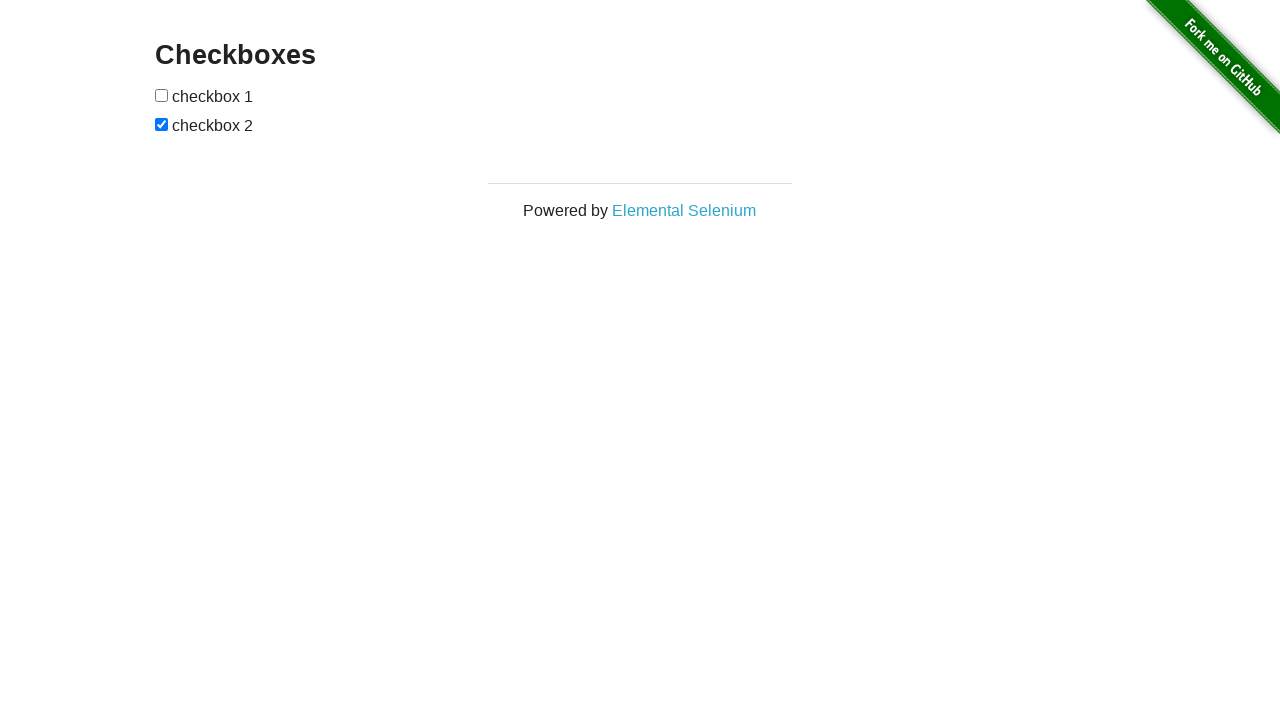

Clicked the first checkbox to select it at (162, 95) on input[type='checkbox']:nth-of-type(1)
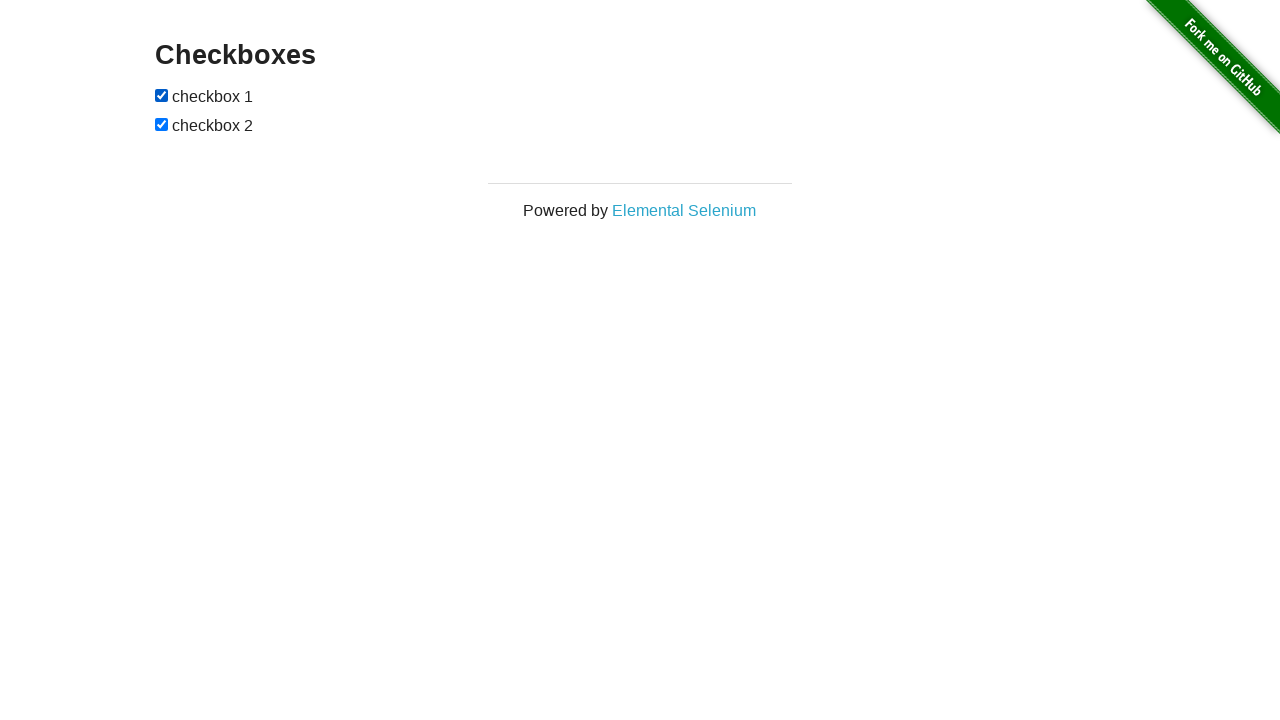

First checkbox is now checked/selected
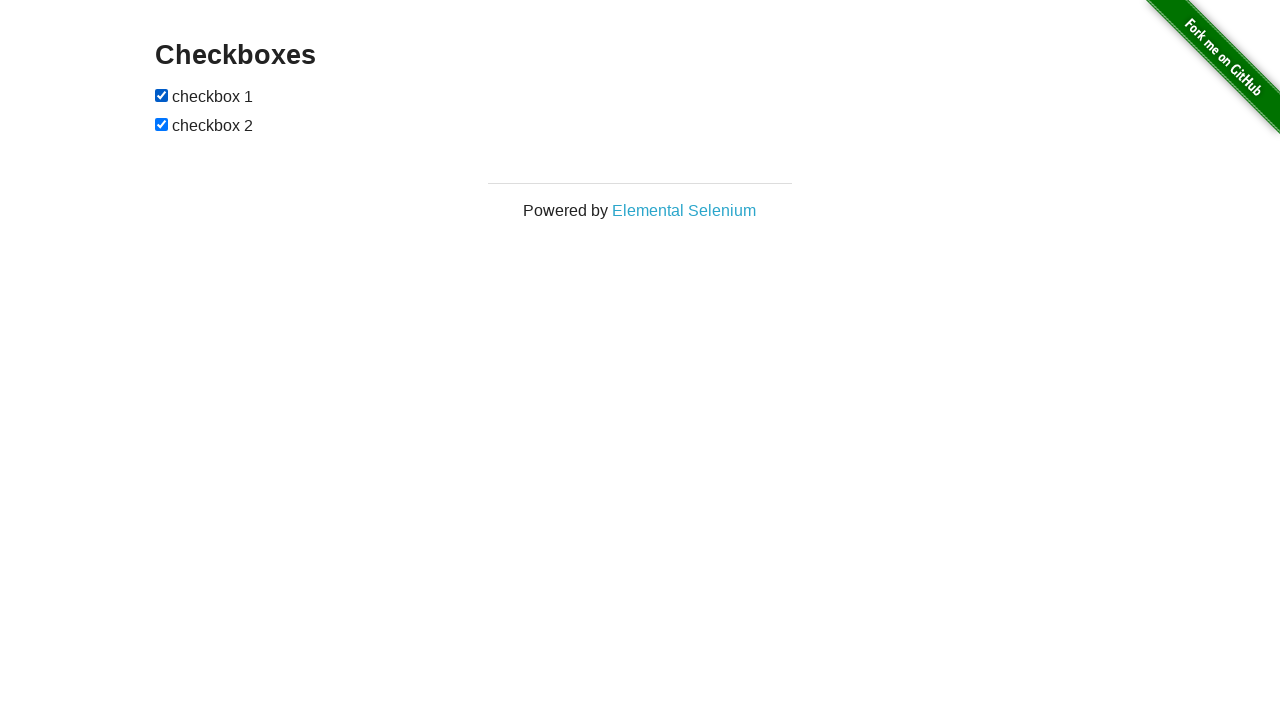

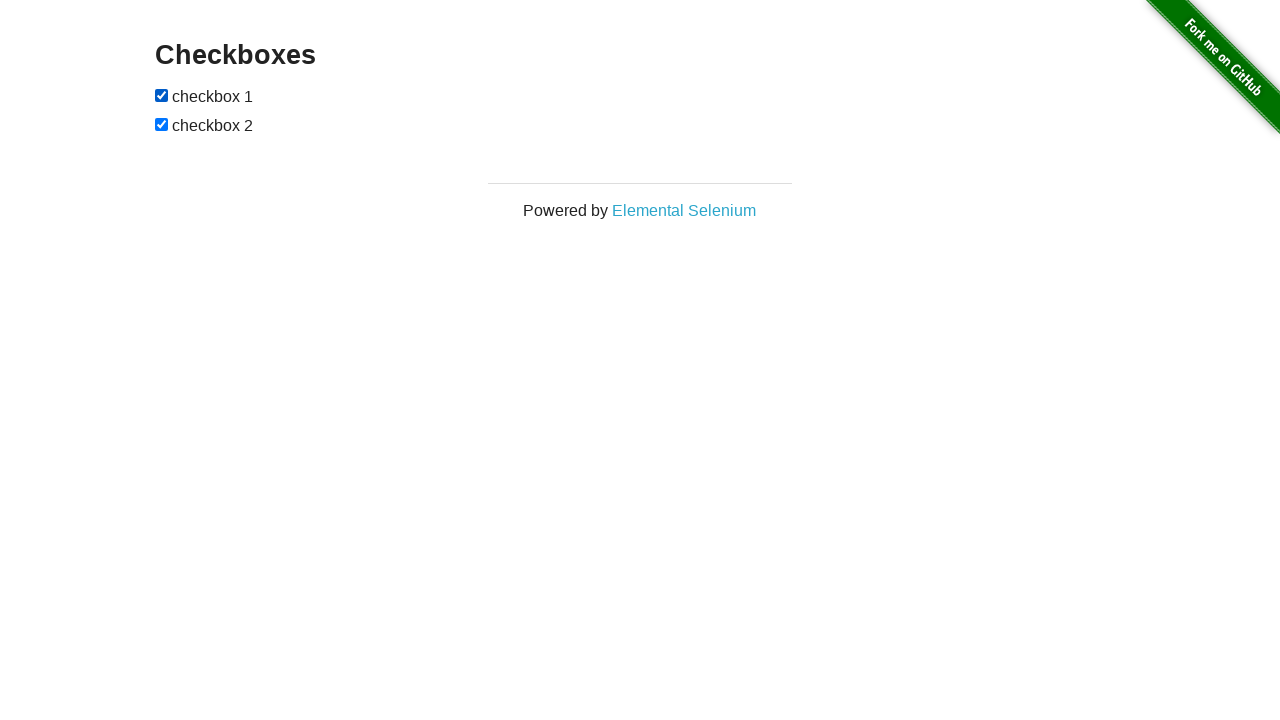